Tests navigation to the About page by clicking the About link in the header navigation twice and verifying the URL changes to the about page.

Starting URL: https://parabank.parasoft.com/parabank/index.htm

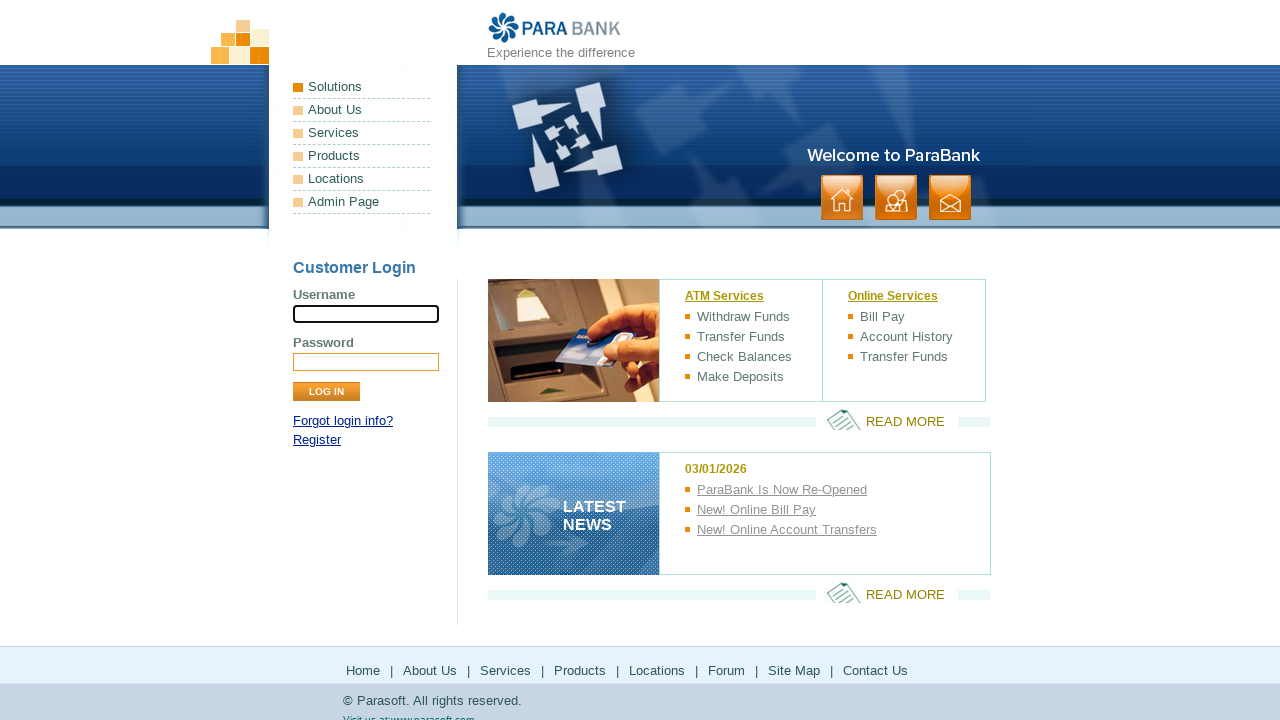

Clicked About link in header navigation at (362, 110) on xpath=//*[@id='headerPanel']/ul[1]/li[2]/a
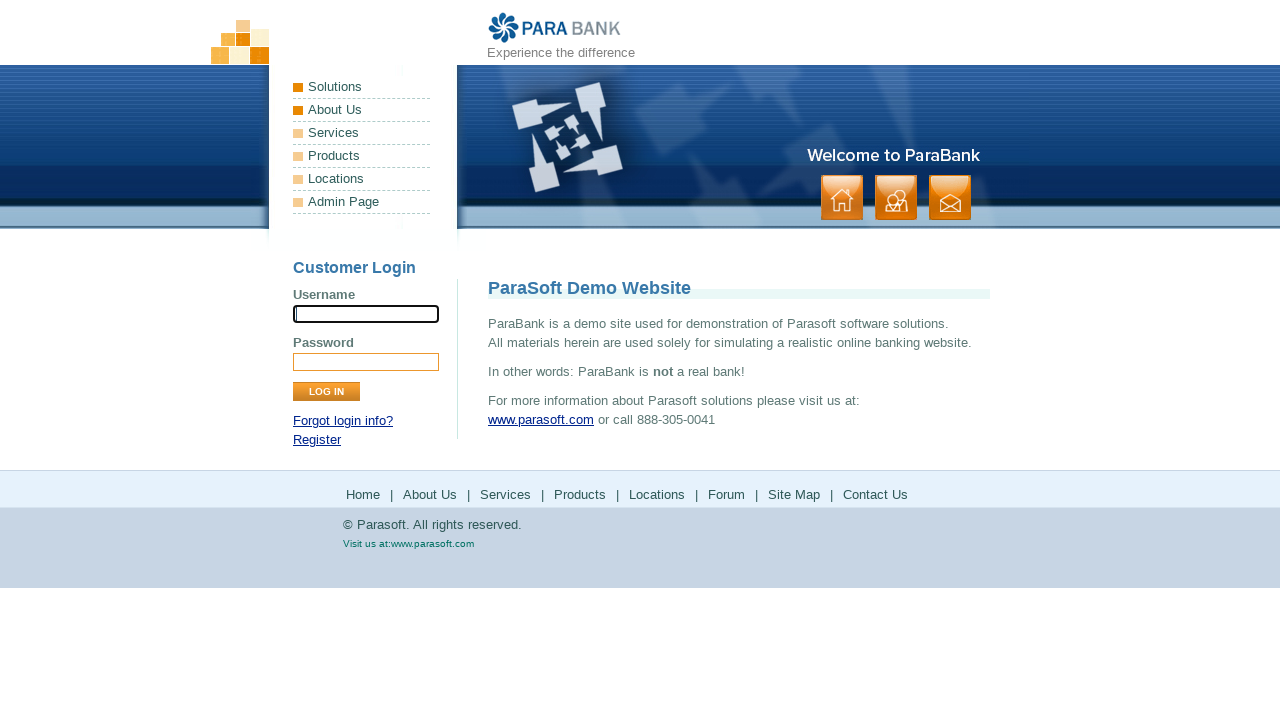

Waited 2 seconds for navigation to complete
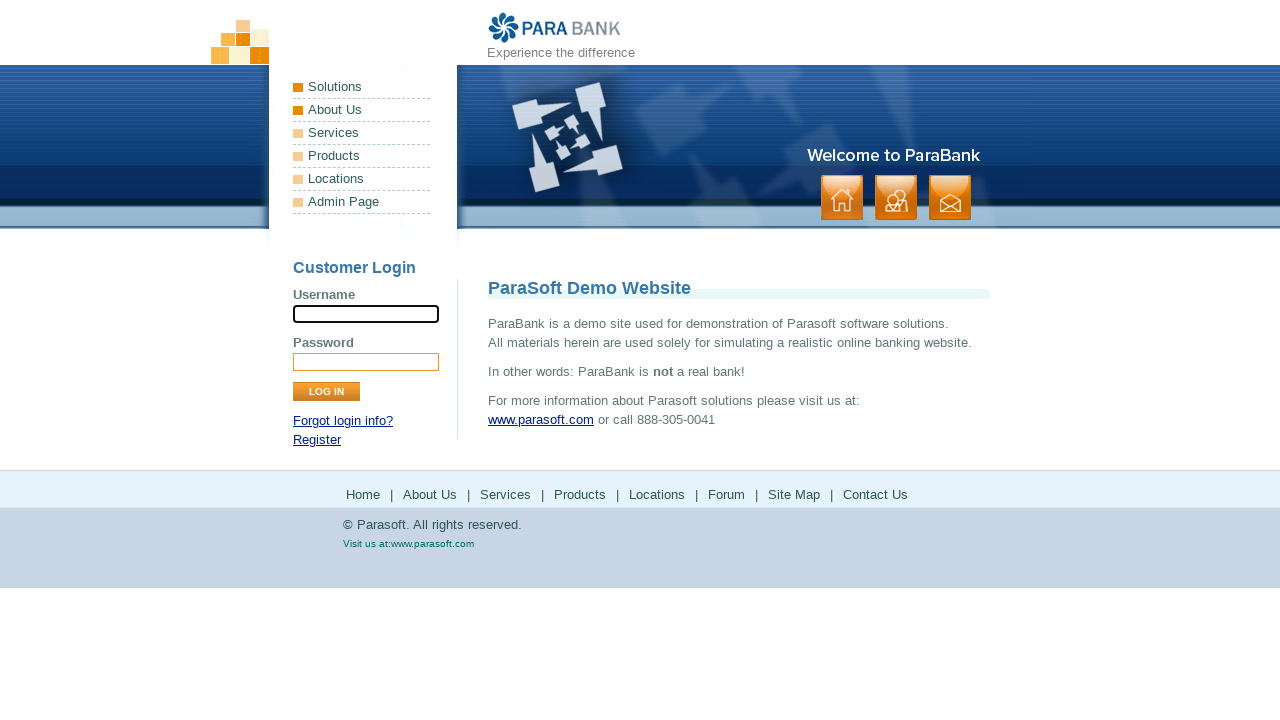

Clicked About link in header navigation a second time at (362, 110) on xpath=//*[@id='headerPanel']/ul[1]/li[2]/a
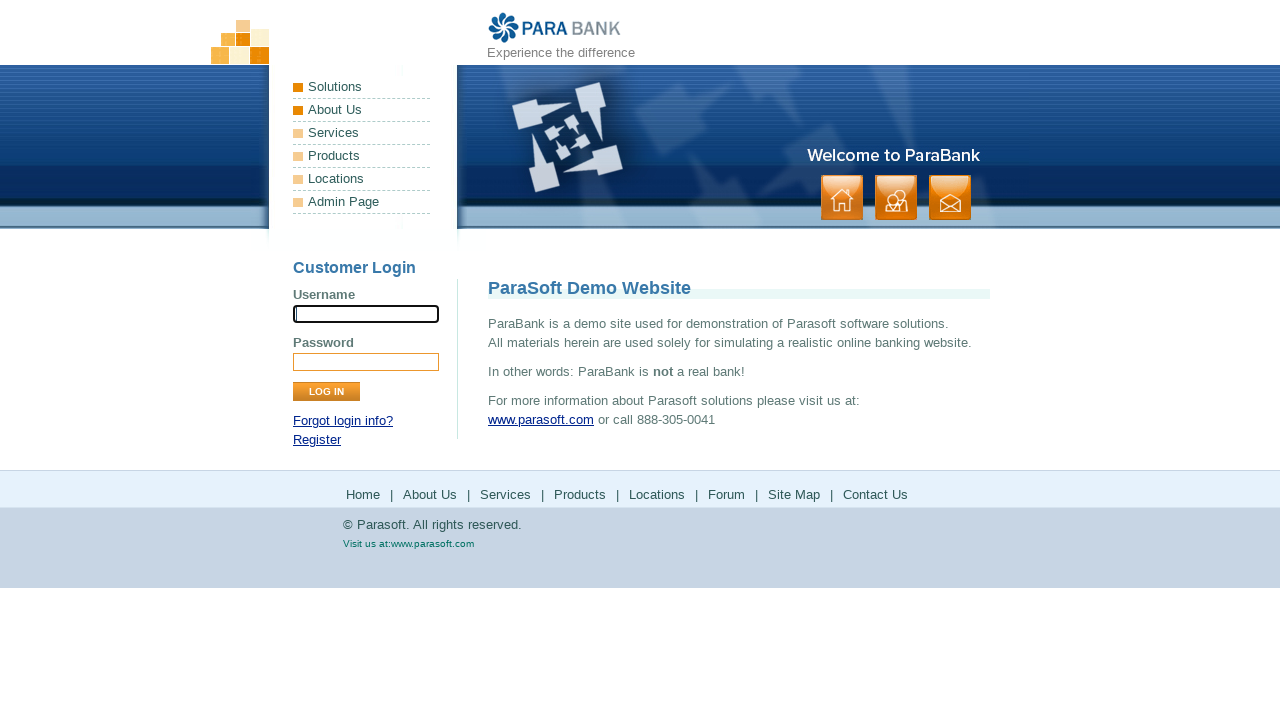

Waited for URL to change to about.htm
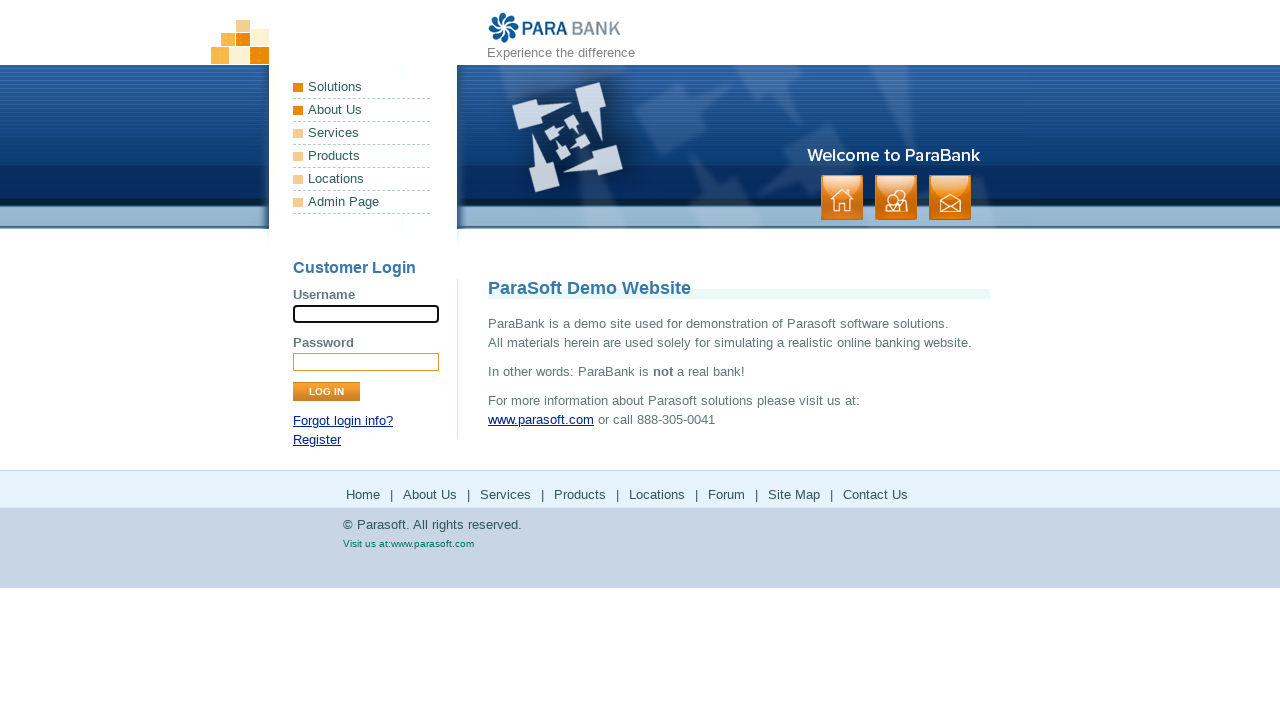

Verified that current URL contains 'about.htm'
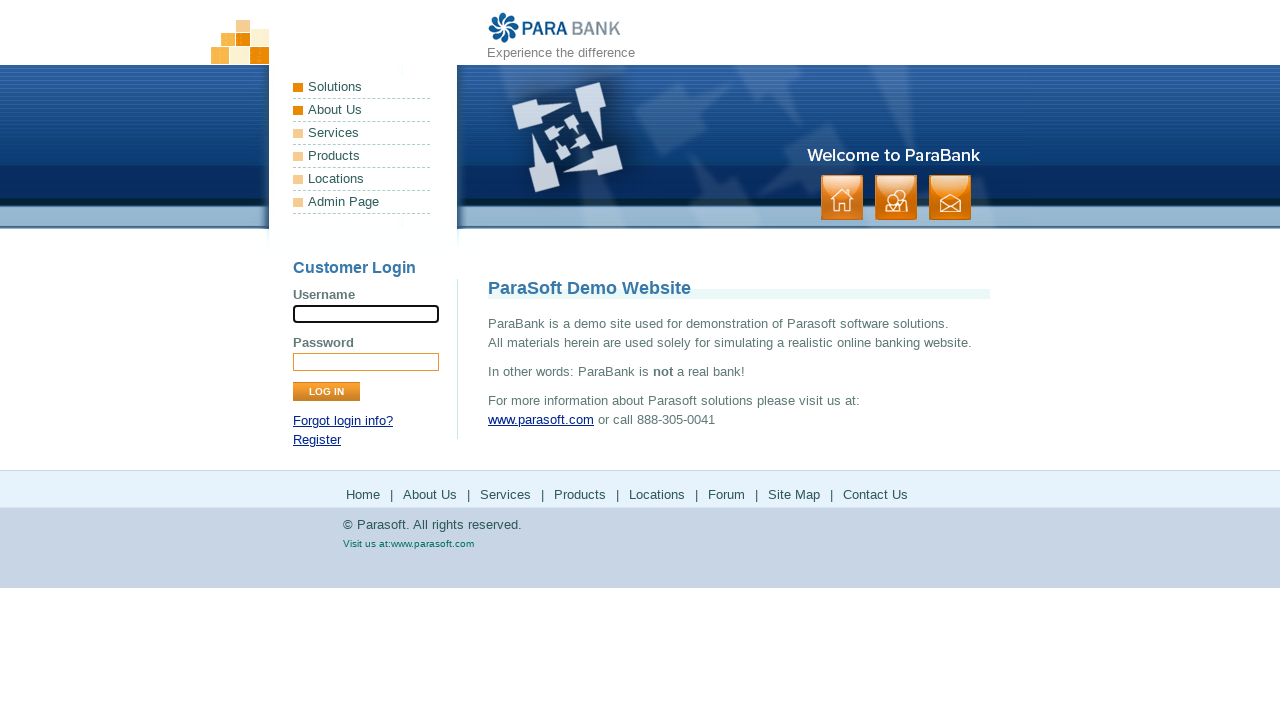

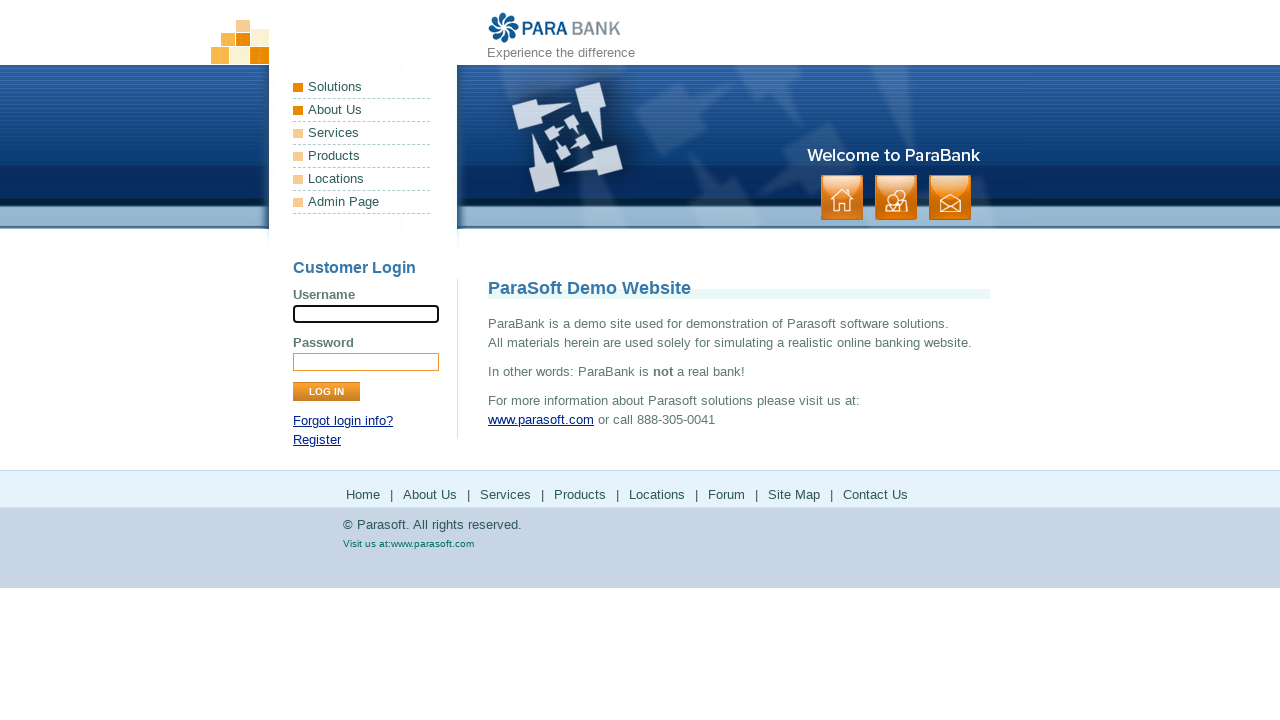